Tests shoe size checker with size 44, verifying successful message appears

Starting URL: https://lm.skillbox.cc/qa_tester/module03/practice1/

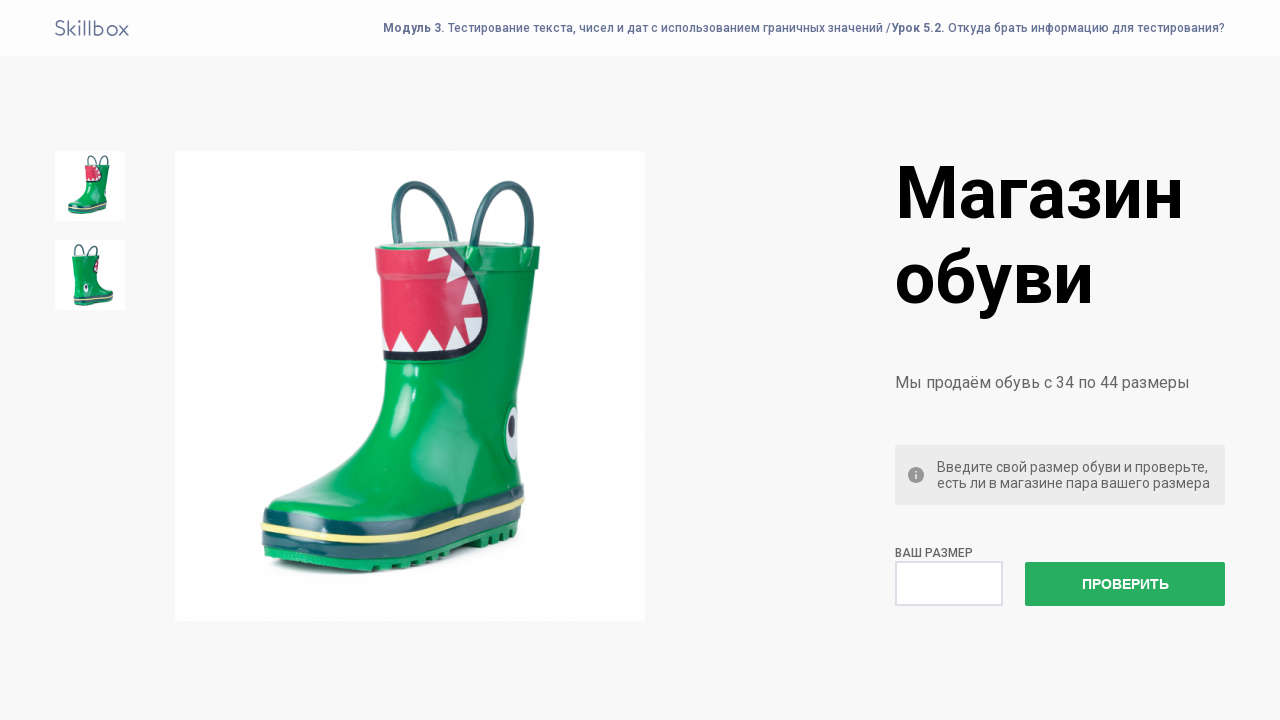

Filled shoe size field with '44' on #size
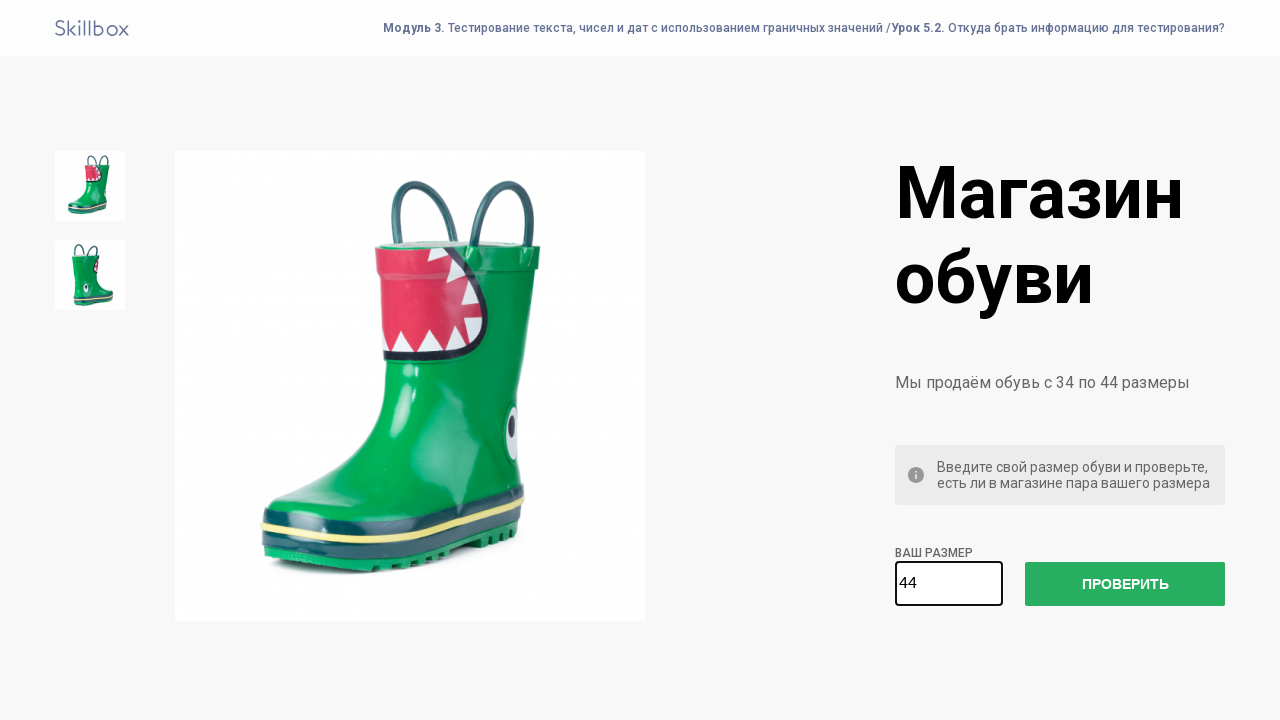

Clicked check size button at (1125, 584) on #check-size-button
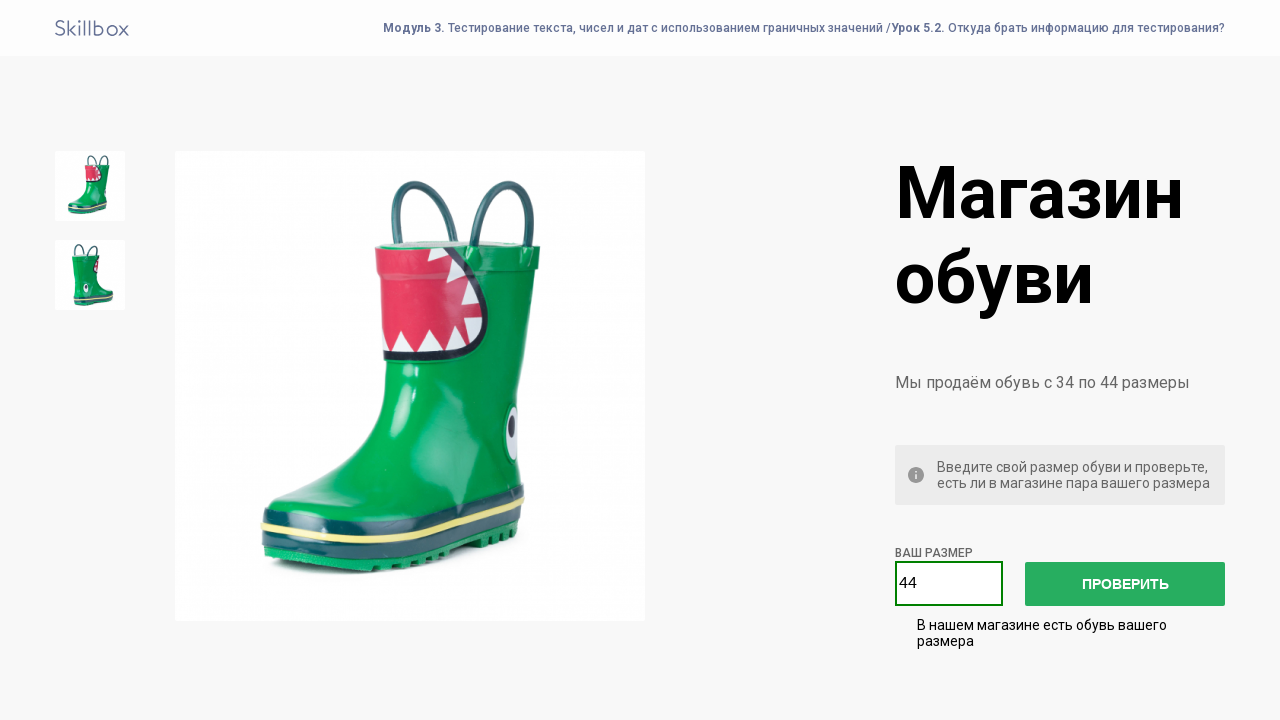

Success message appeared for size 44
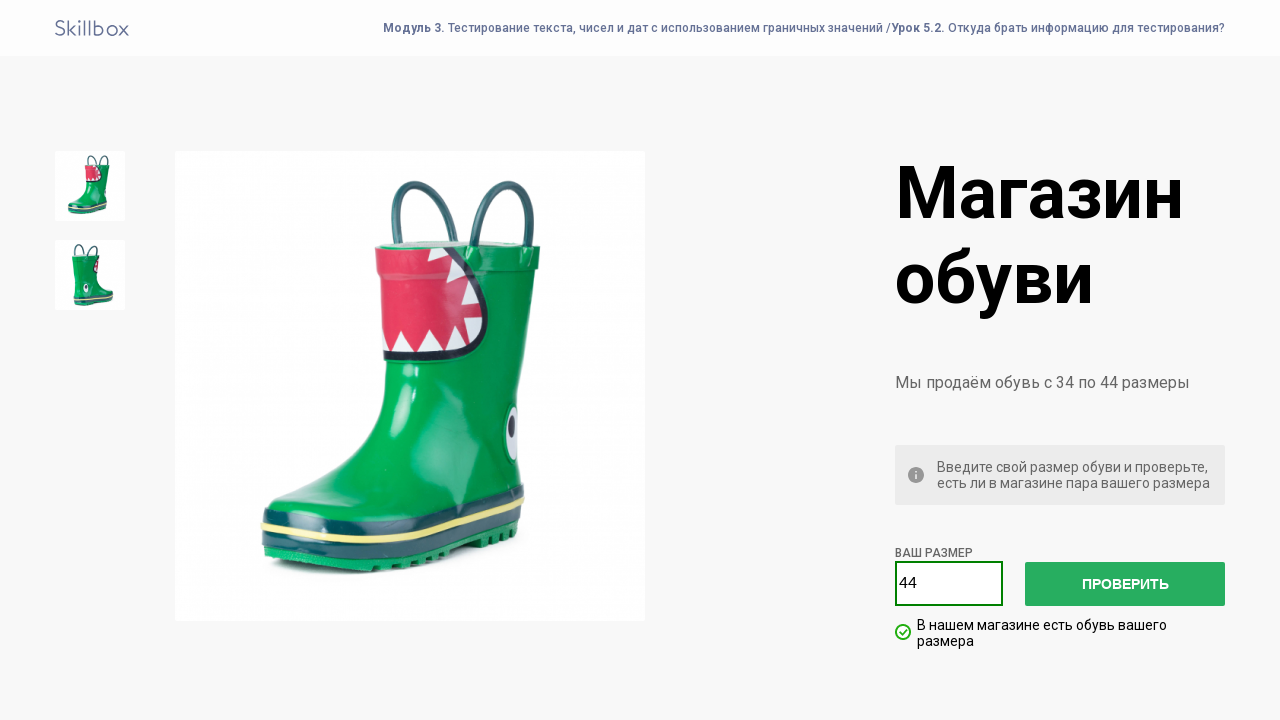

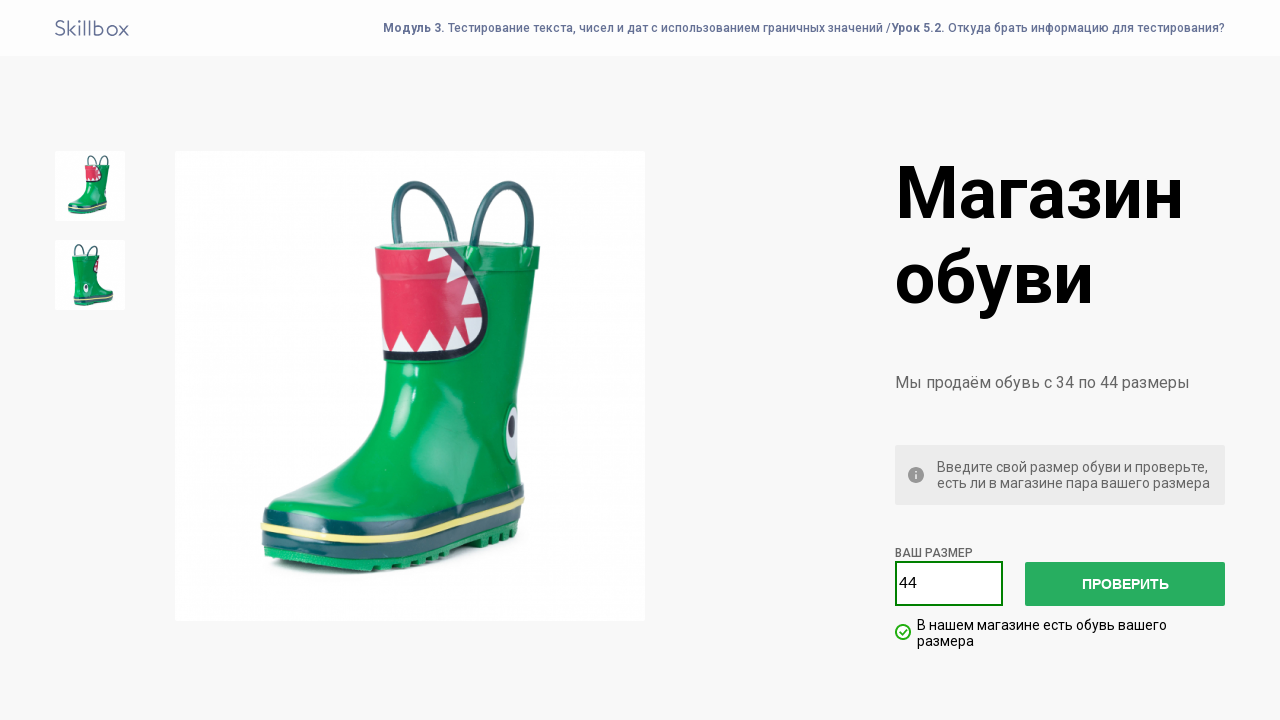